Tests prompt alert functionality by triggering a prompt dialog, entering text, accepting it, and verifying the input was accepted

Starting URL: https://www.leafground.com/alert.xhtml

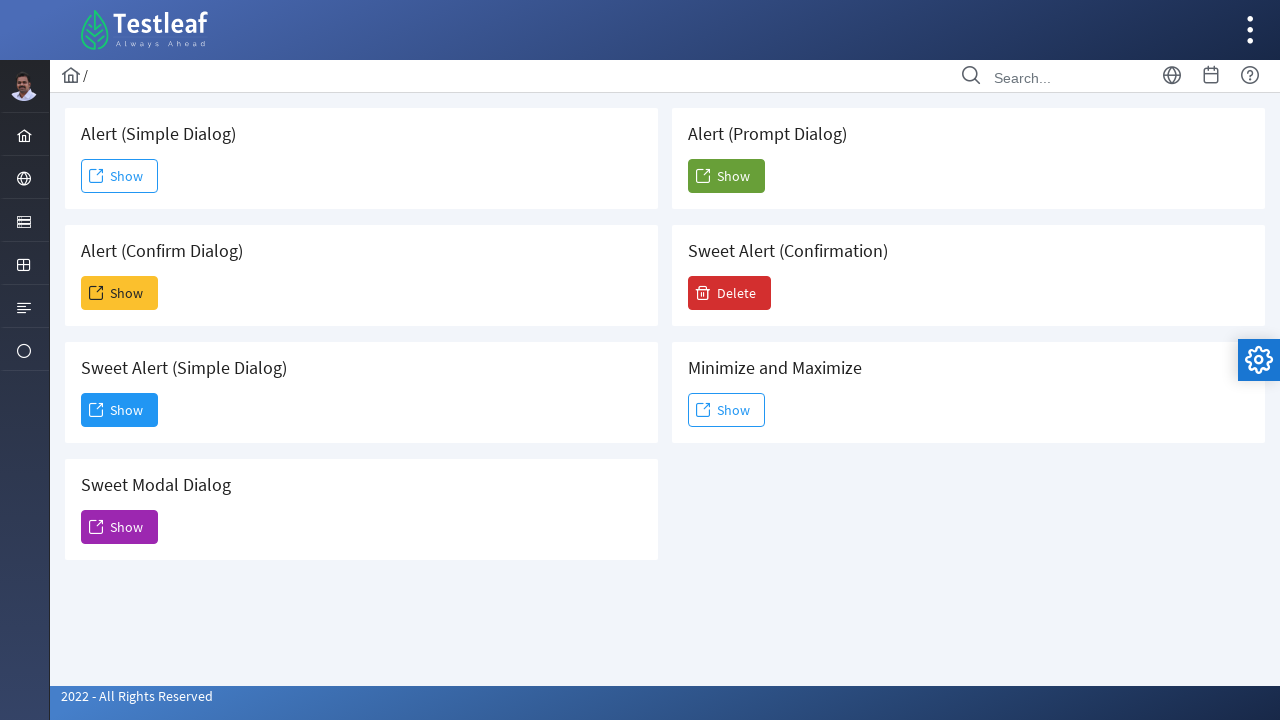

Clicked button to trigger prompt alert dialog at (703, 176) on xpath=//h5[contains(text(),' Alert (Prompt Dialog)')]//following::span
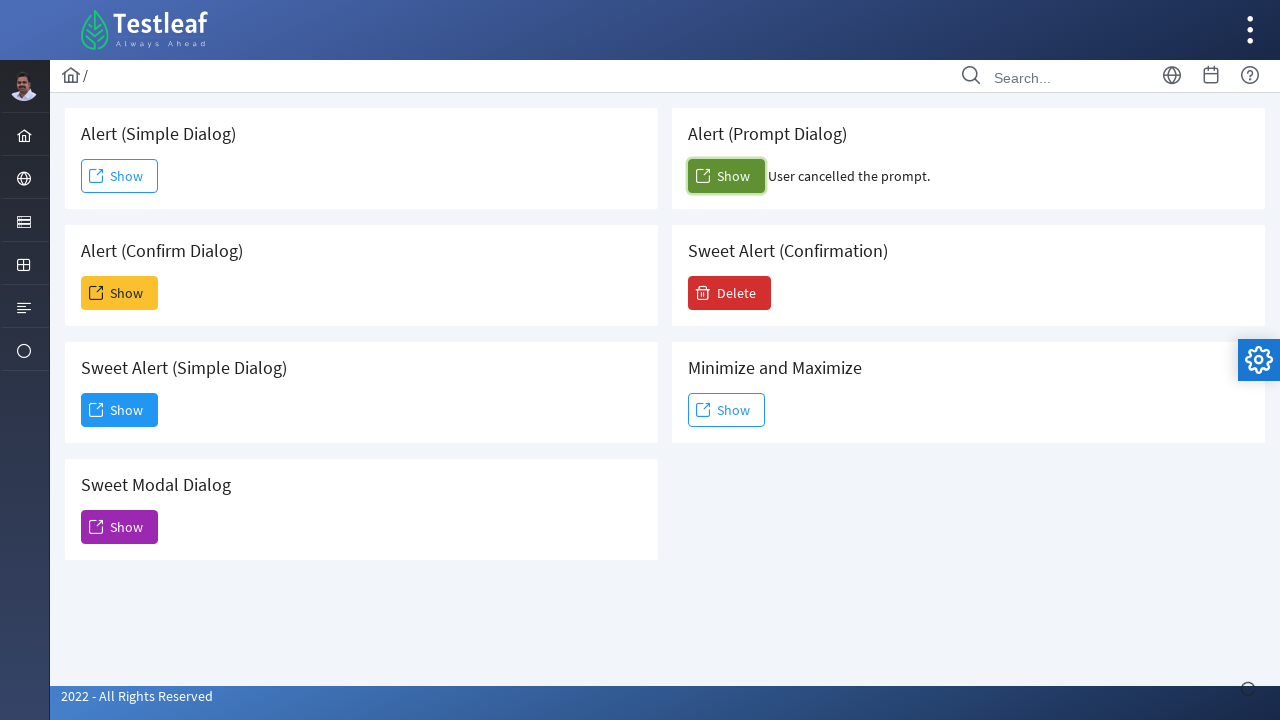

Set up dialog handler to accept prompt with text 'Nishanthi'
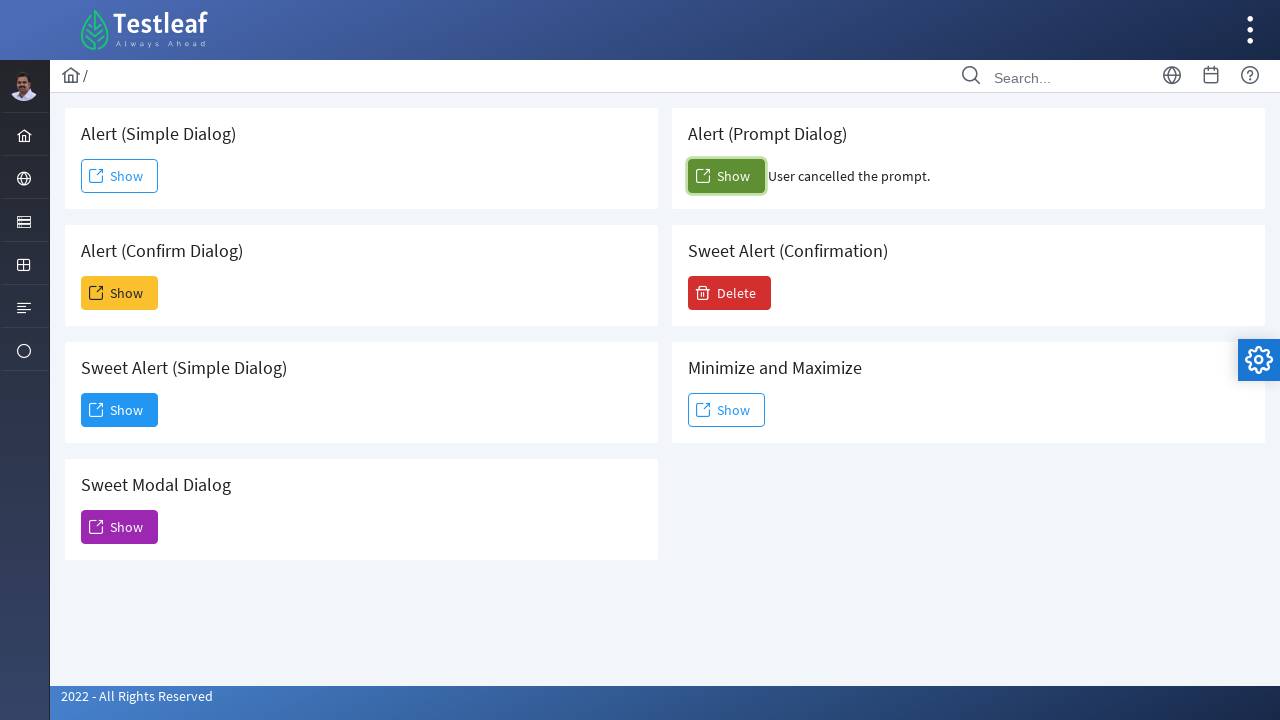

Retrieved result text to verify prompt input acceptance
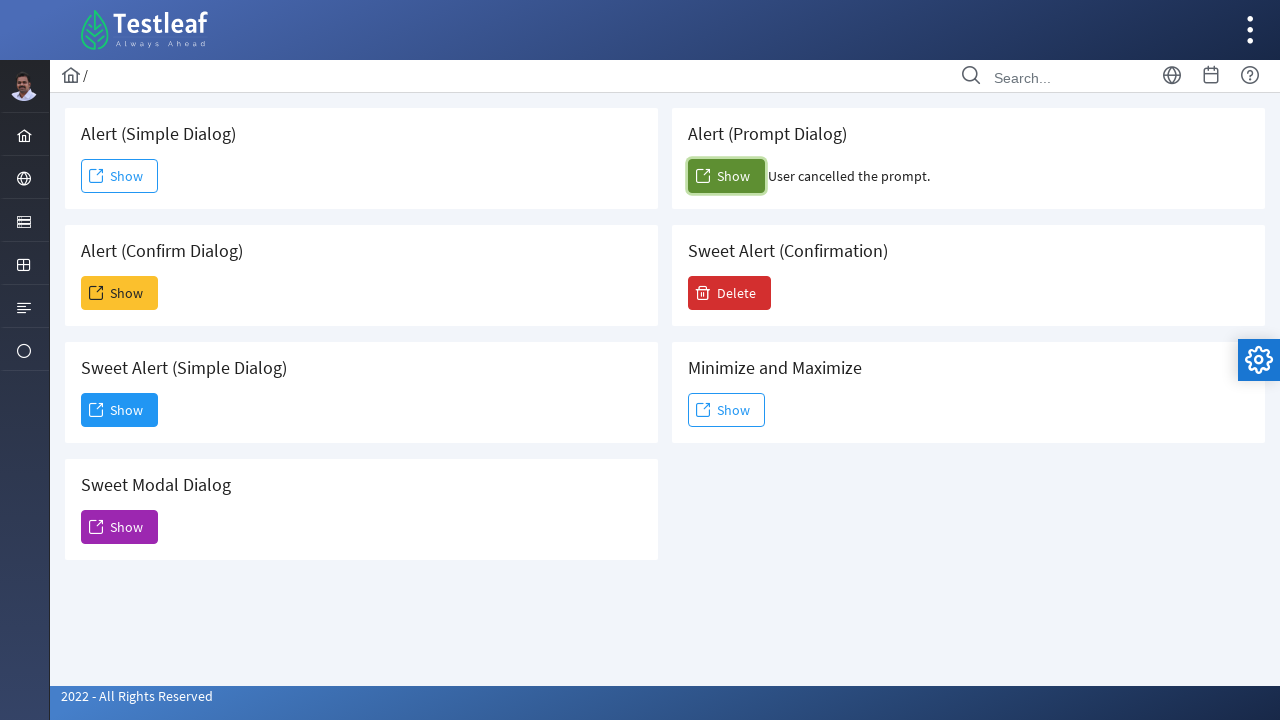

Verification failed - 'Nishanthi' not found in result text
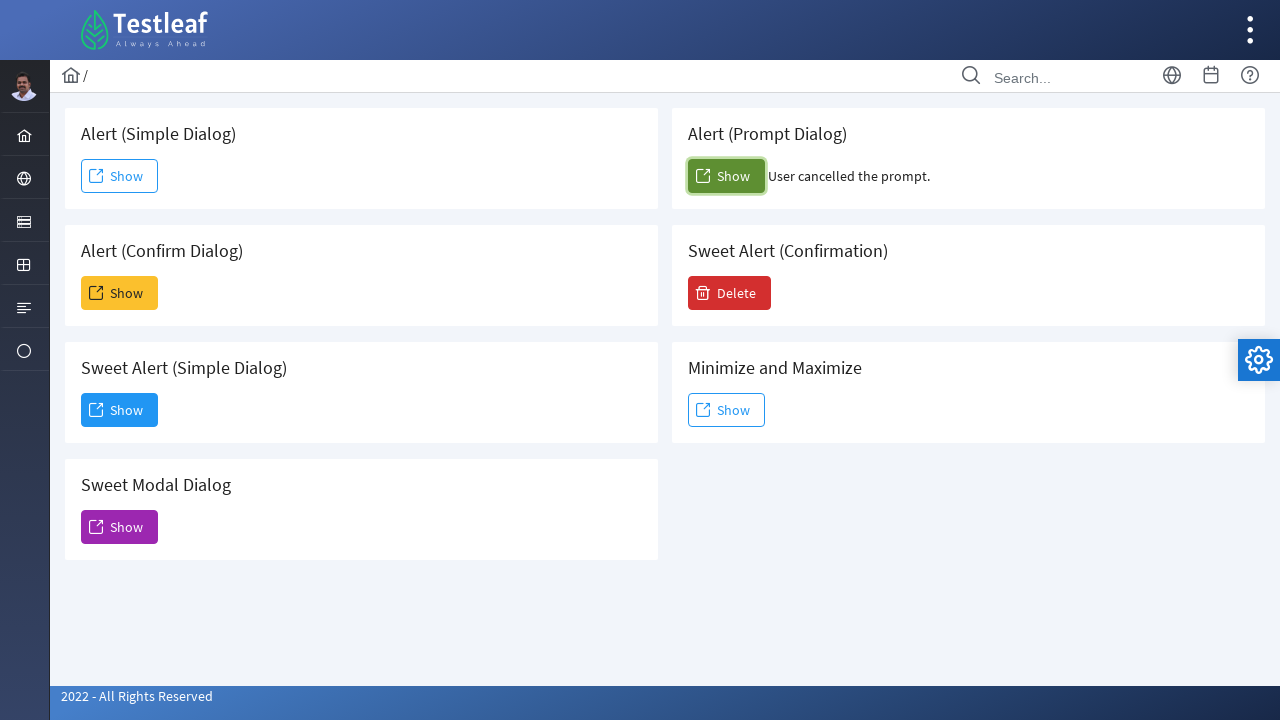

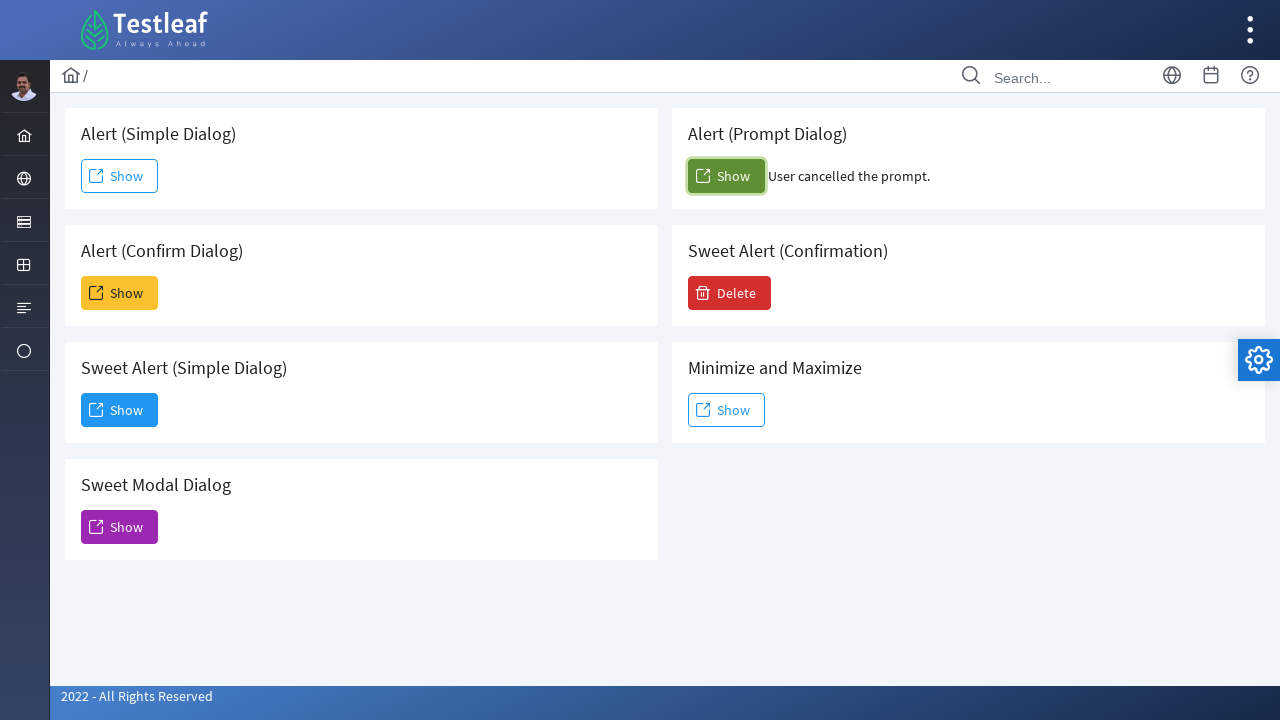